Tests selecting a dropdown option by value and verifies the selection displays the correct notification message

Starting URL: https://letcode.in/dropdowns

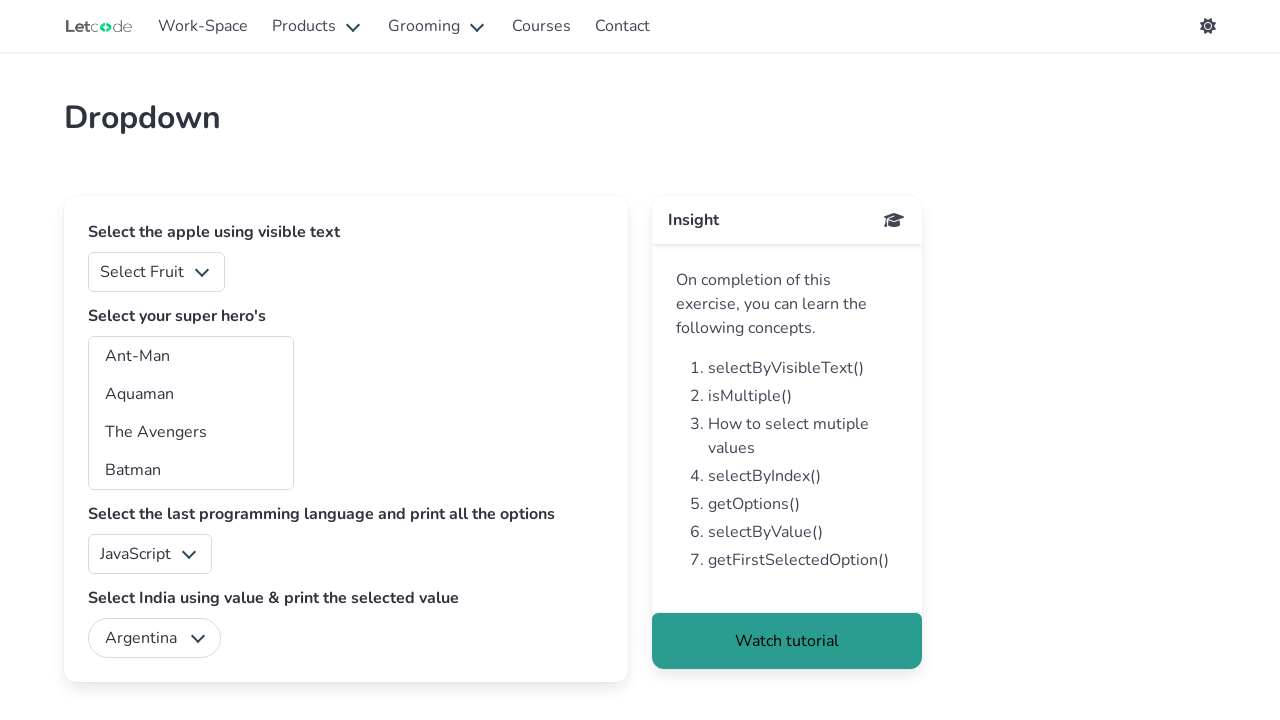

Selected 'Orange' option (value '2') from fruits dropdown on #fruits
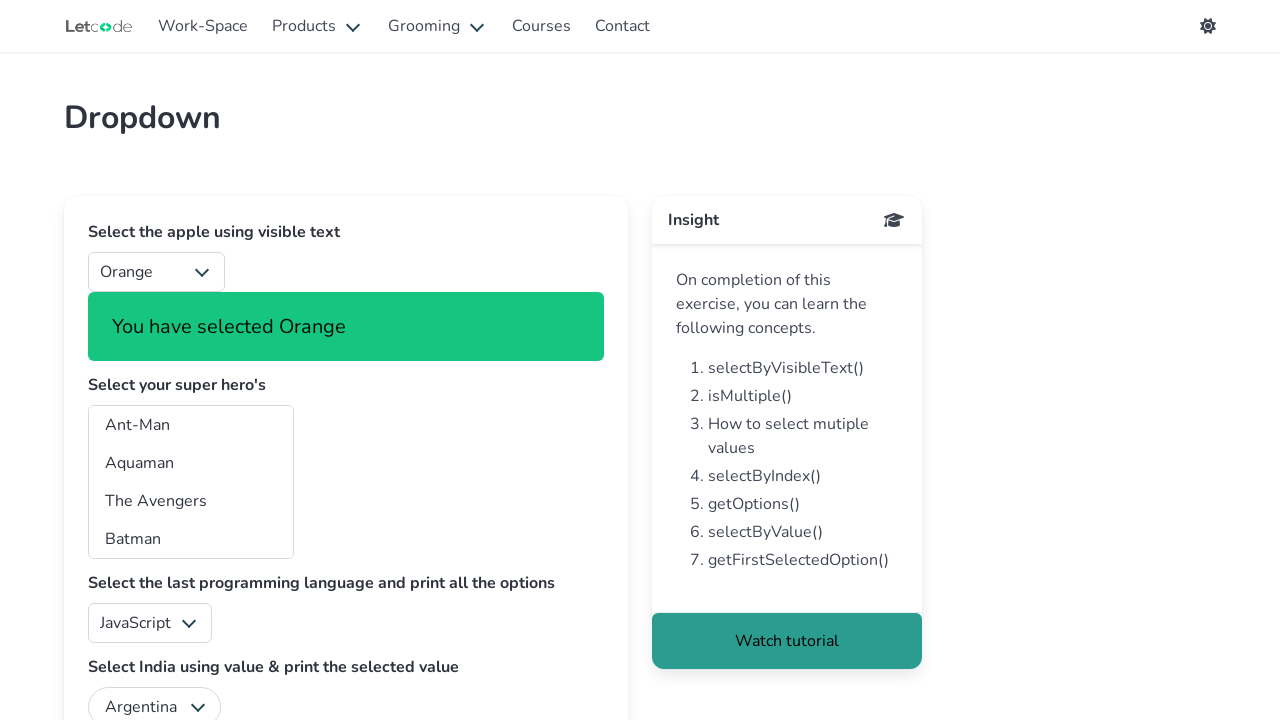

Success notification appeared confirming correct selection
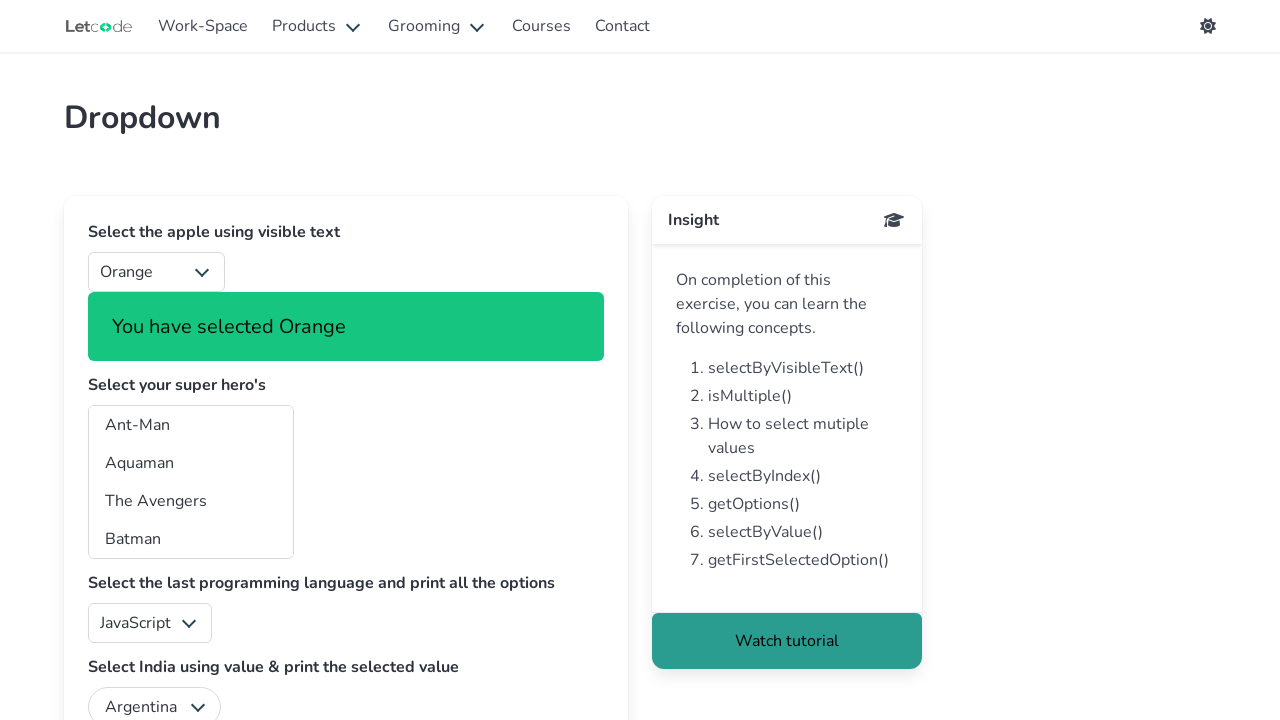

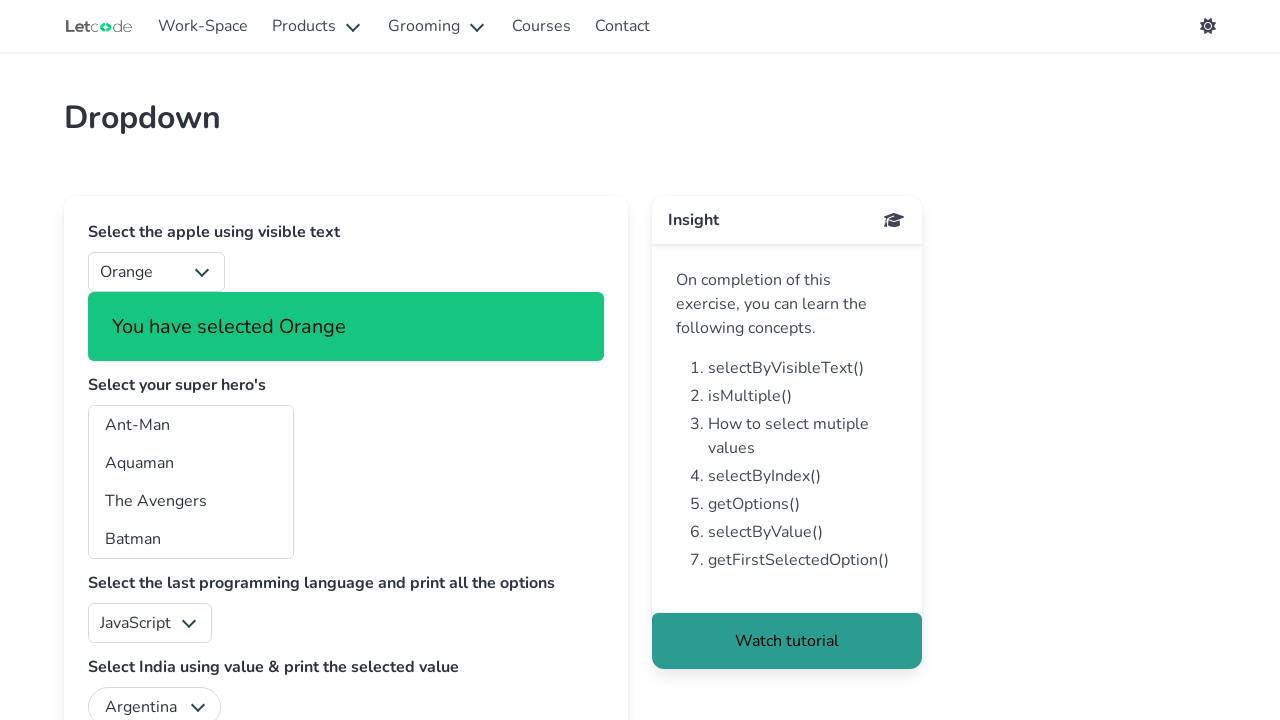